Navigates to the Ducati India homepage and verifies the page loads successfully

Starting URL: https://www.ducati.com/in/en/home

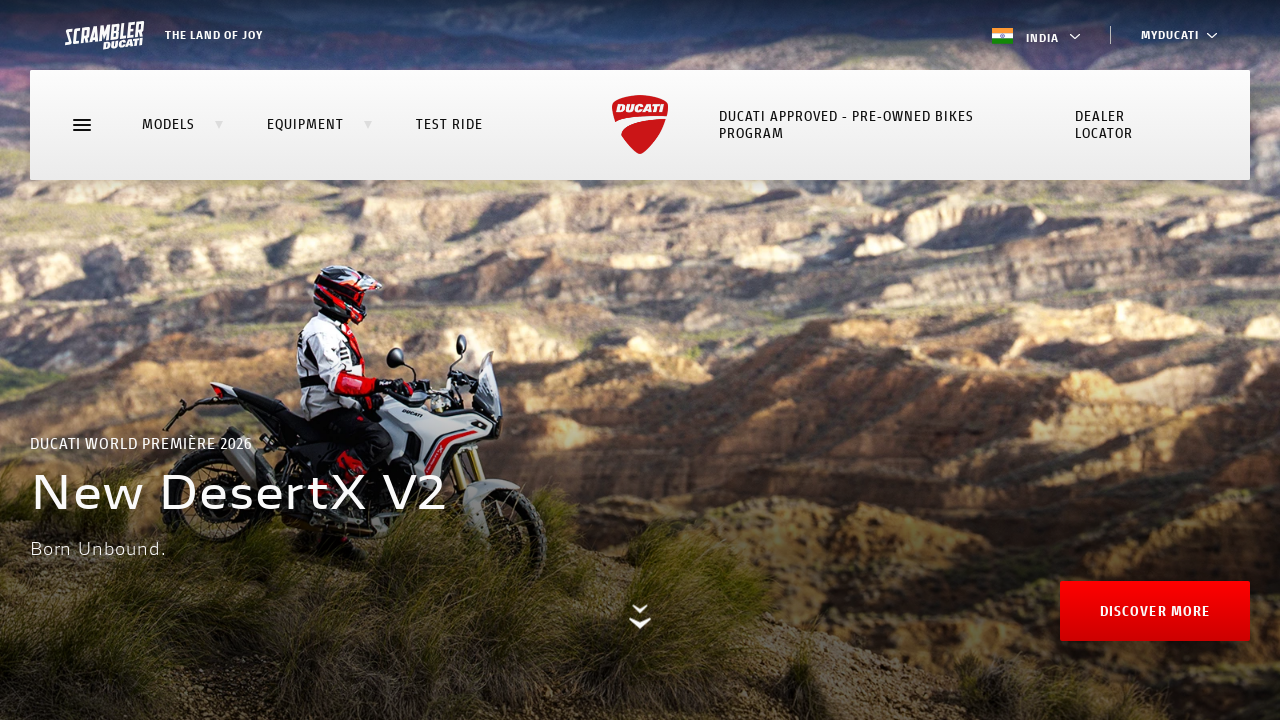

Ducati India homepage loaded (domcontentloaded state reached)
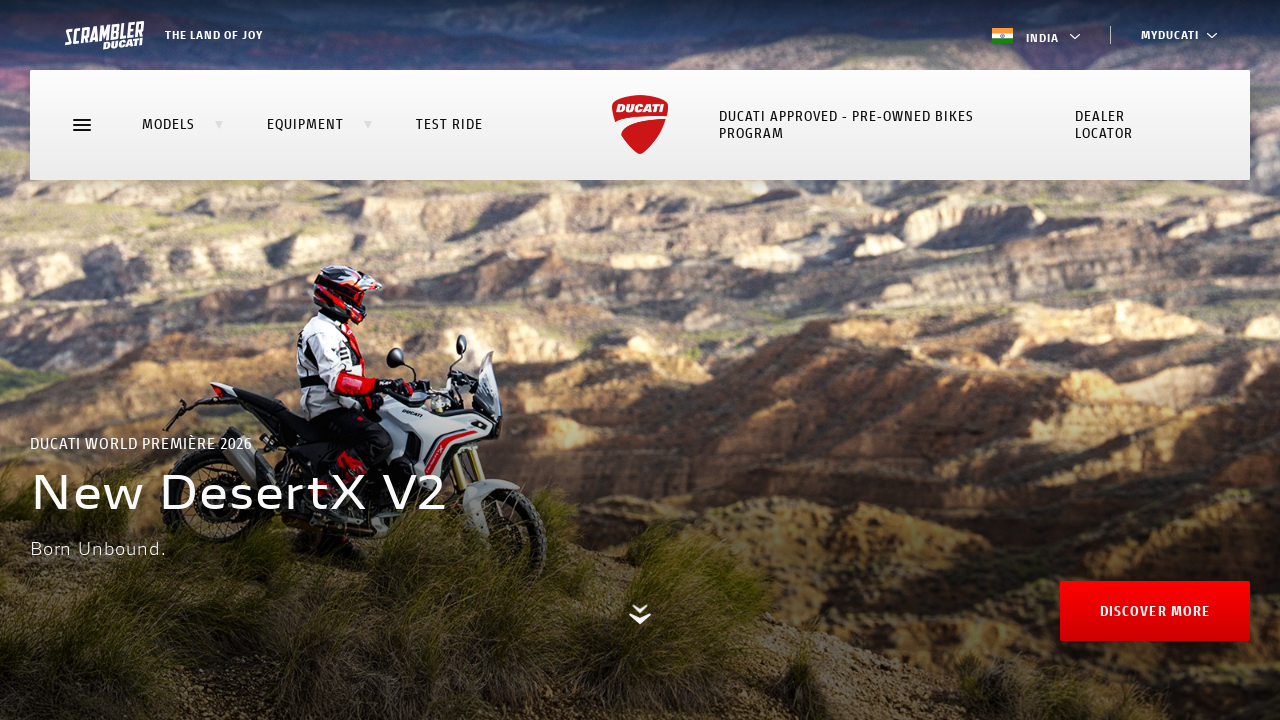

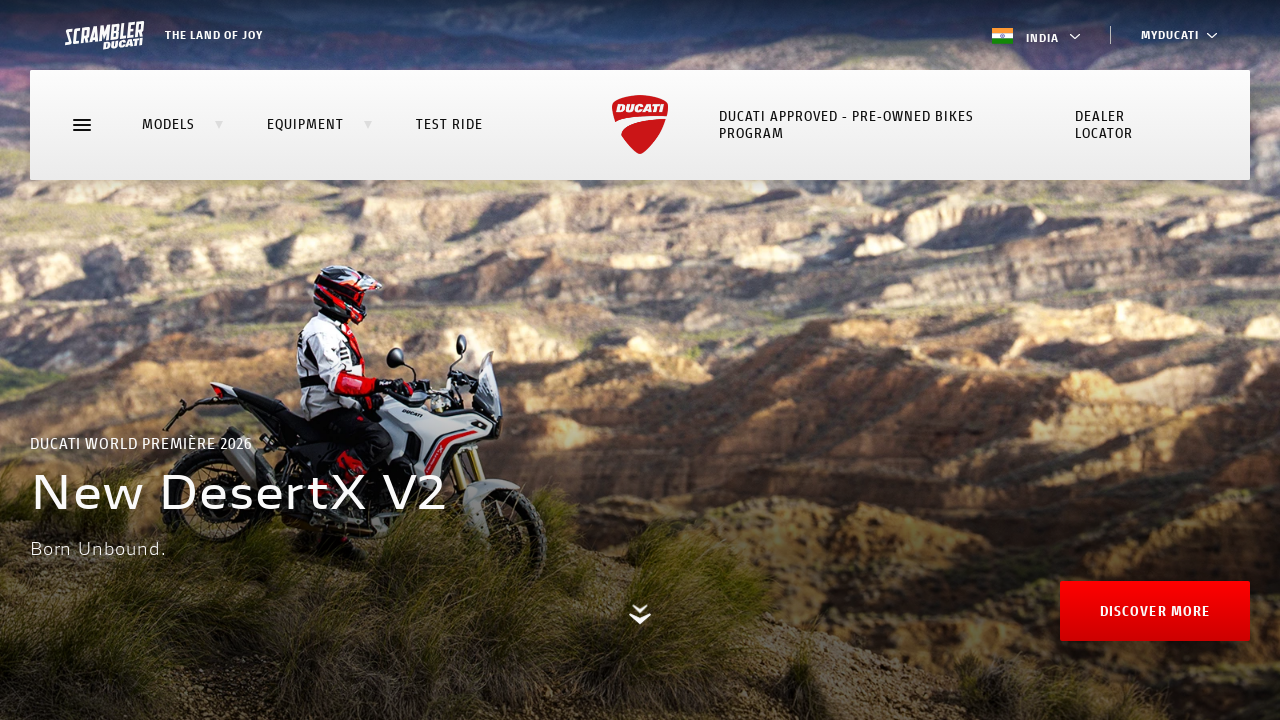